Tests the slow calculator by setting delay to 2 seconds, clicking buttons -, 1, -, 2, =, waiting for calculation to complete, verifying result is -3, then clearing the calculator

Starting URL: https://bonigarcia.dev/selenium-webdriver-java/slow-calculator.html

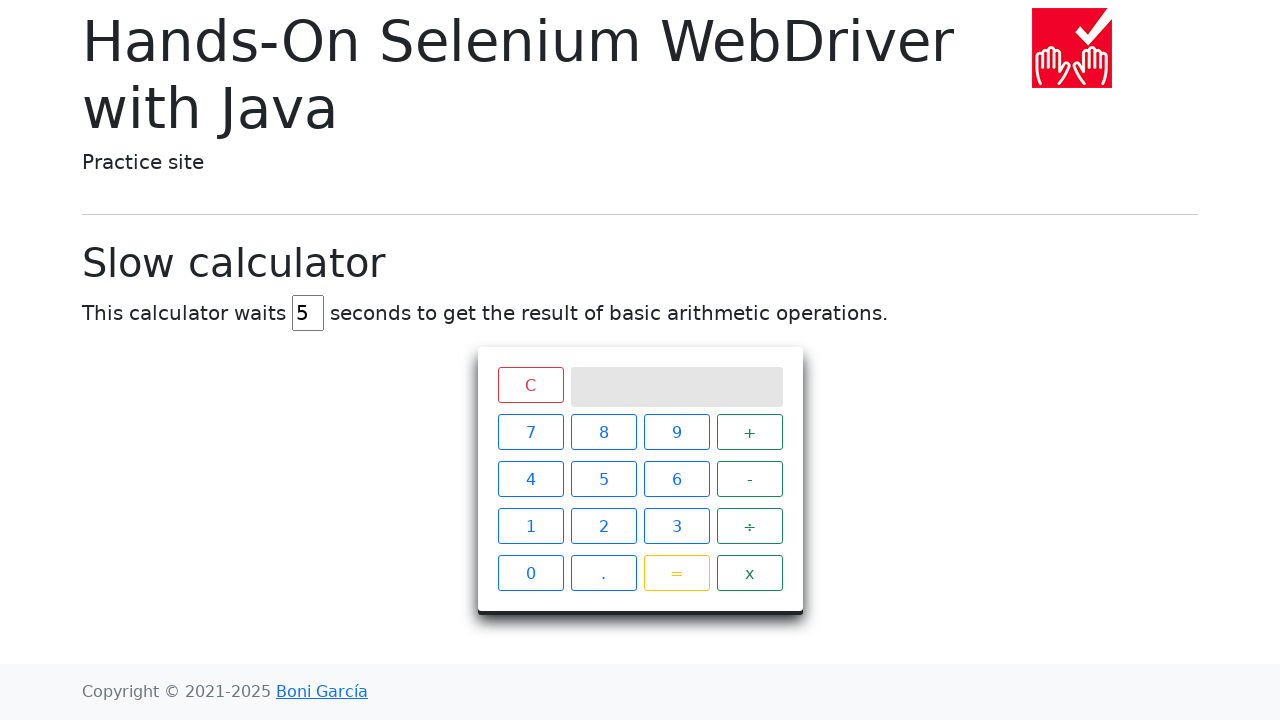

Located delay input field
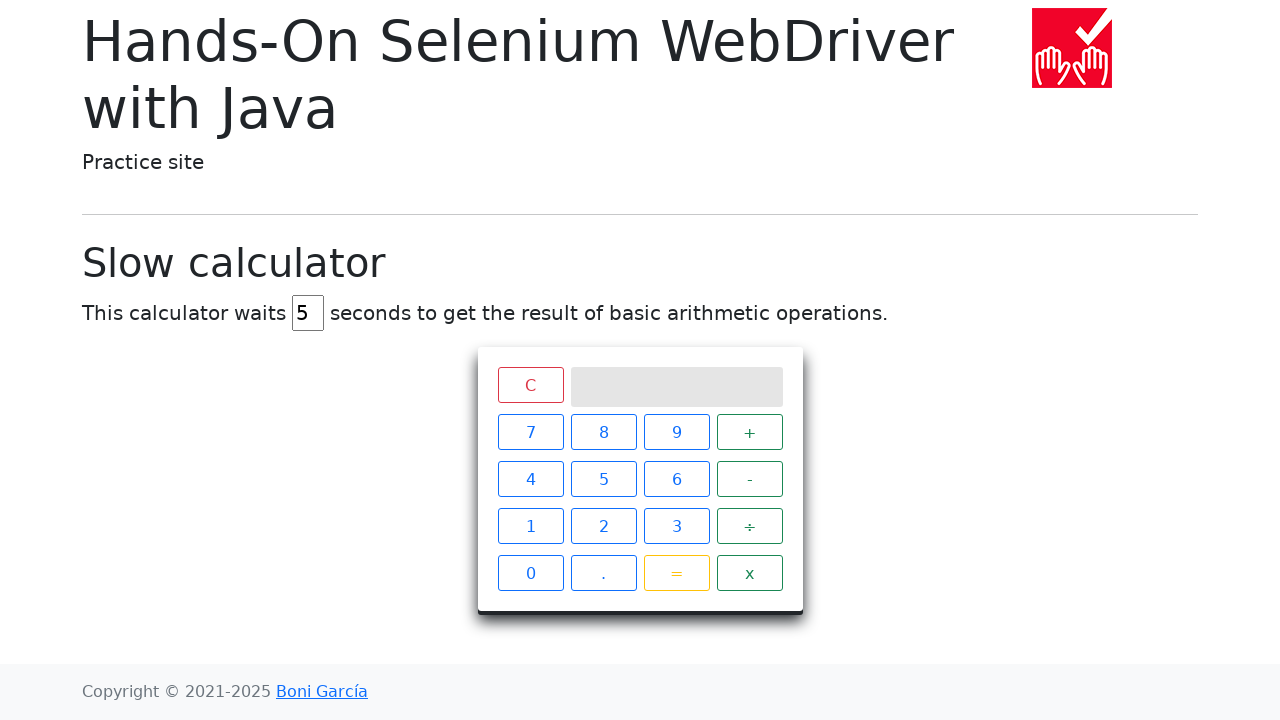

Cleared delay input field on xpath=//input
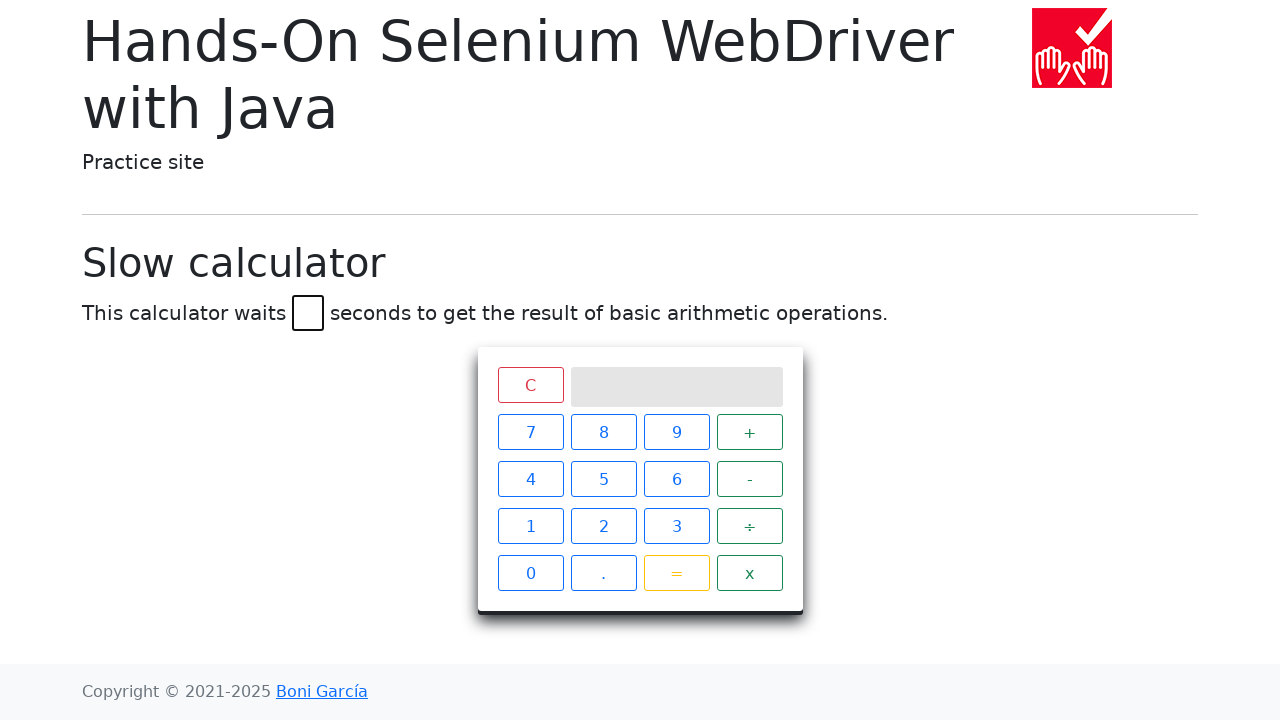

Set delay to 2 seconds on xpath=//input
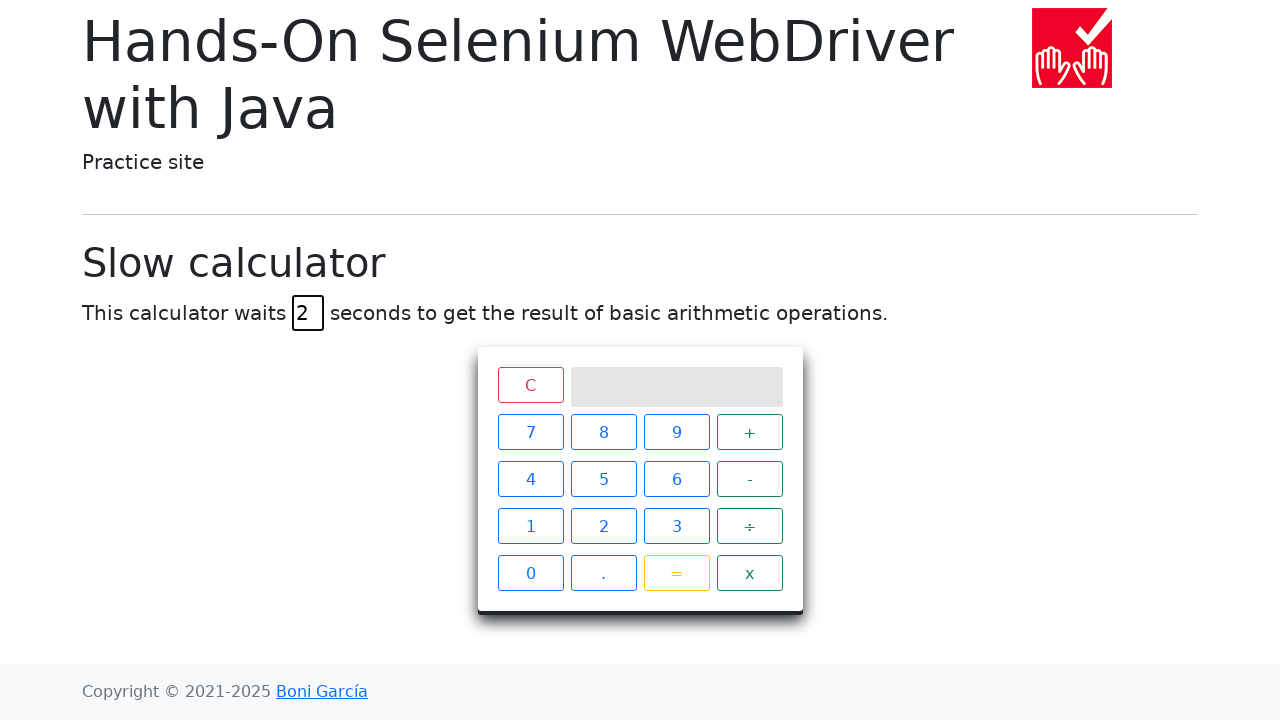

Clicked minus button at (750, 479) on xpath=//div[@class='keys']/span[text()='-']
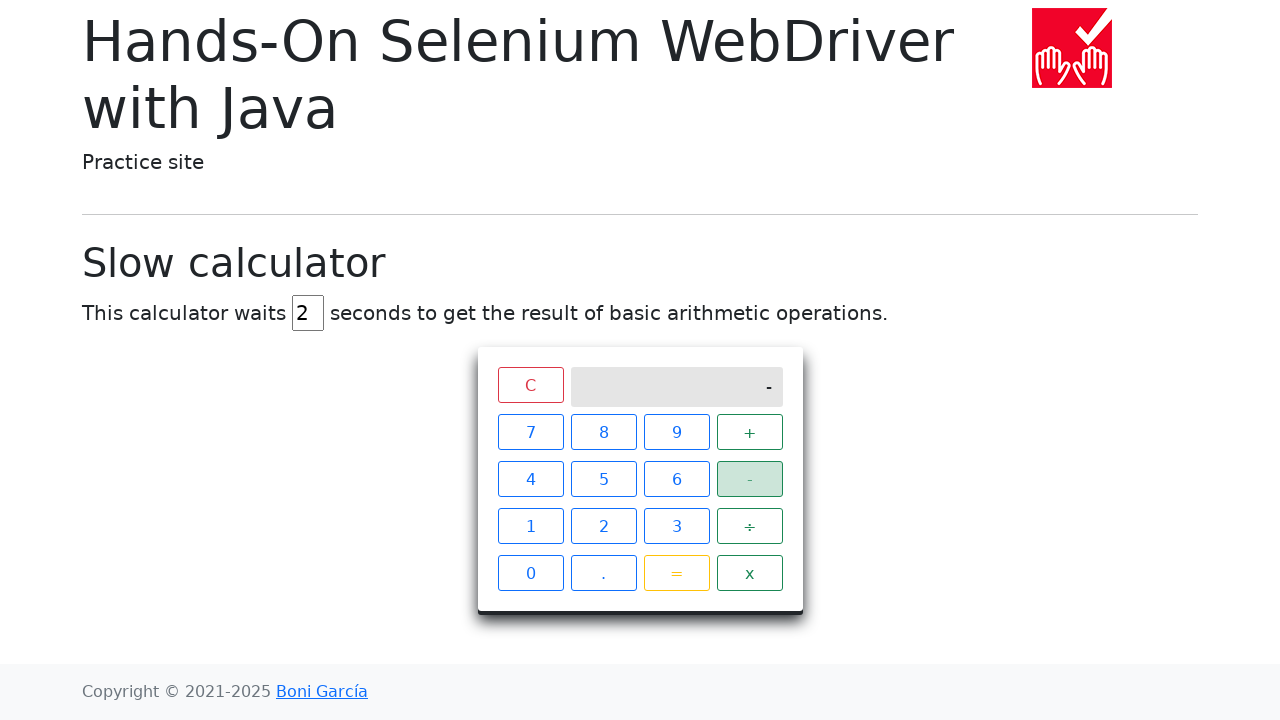

Clicked 1 button at (530, 526) on xpath=//div[@class='keys']/span[text()='1']
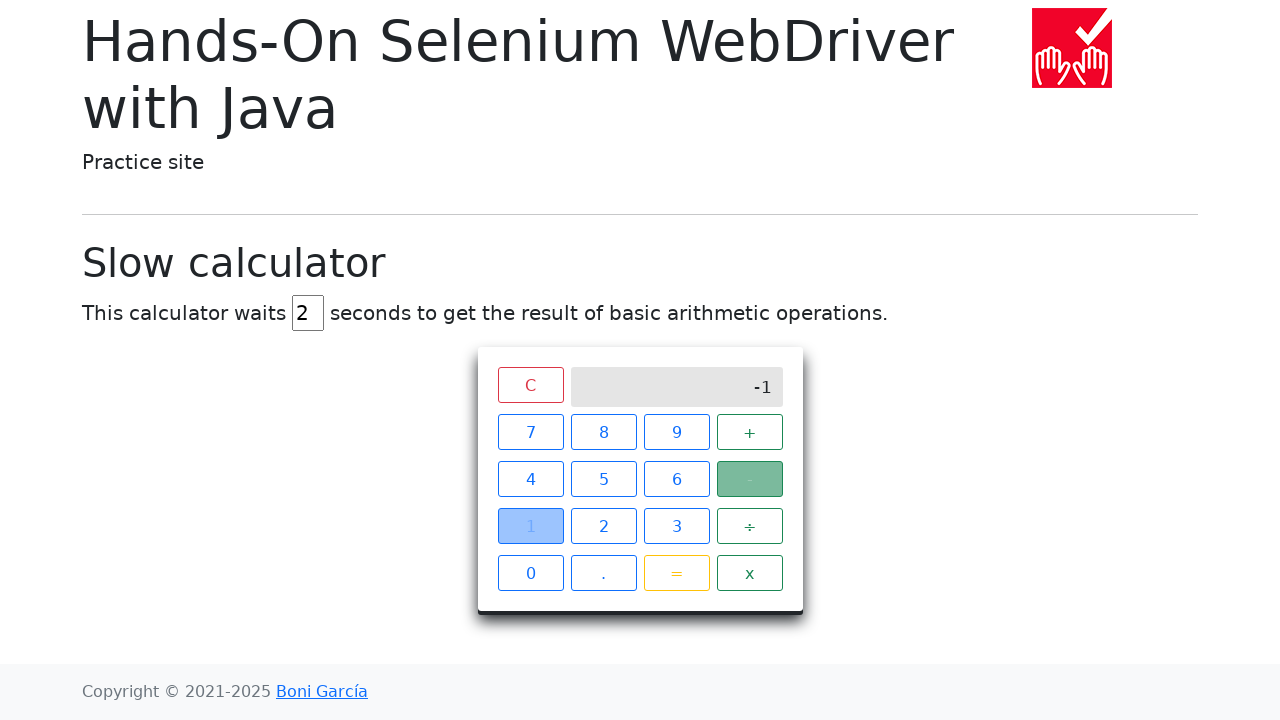

Clicked minus button at (750, 479) on xpath=//div[@class='keys']/span[text()='-']
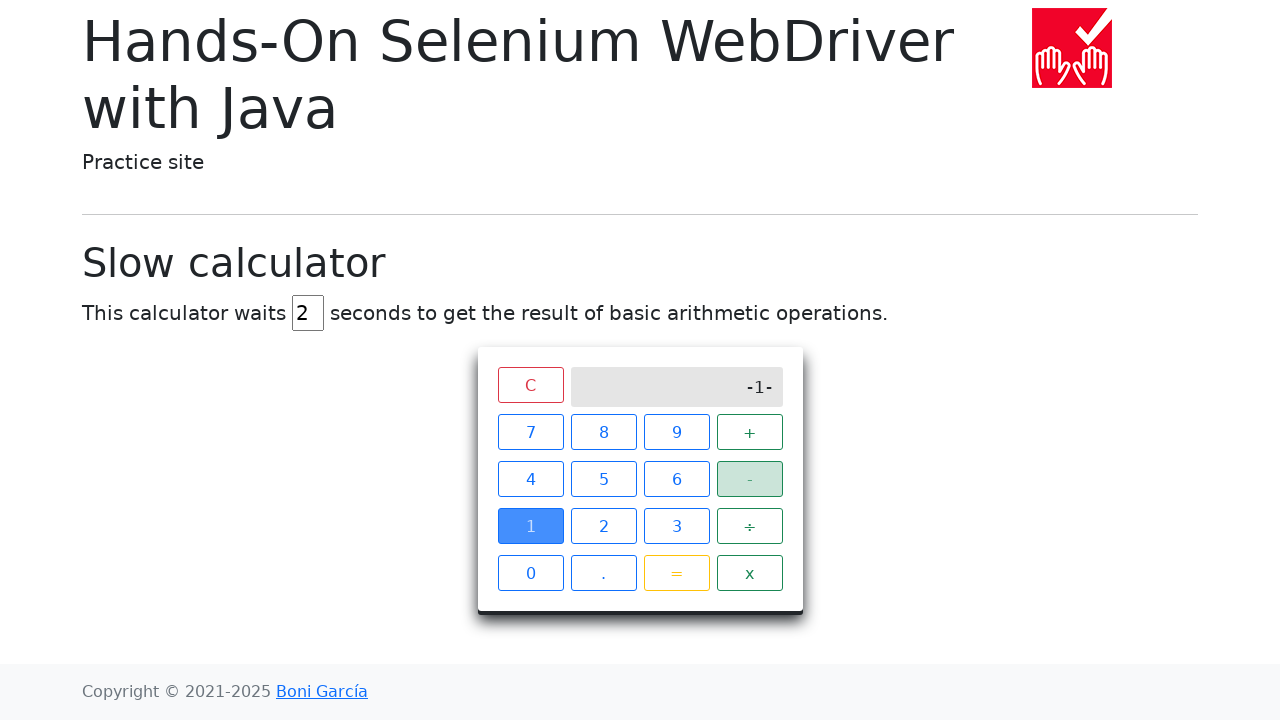

Clicked 2 button at (604, 526) on xpath=//div[@class='keys']/span[text()='2']
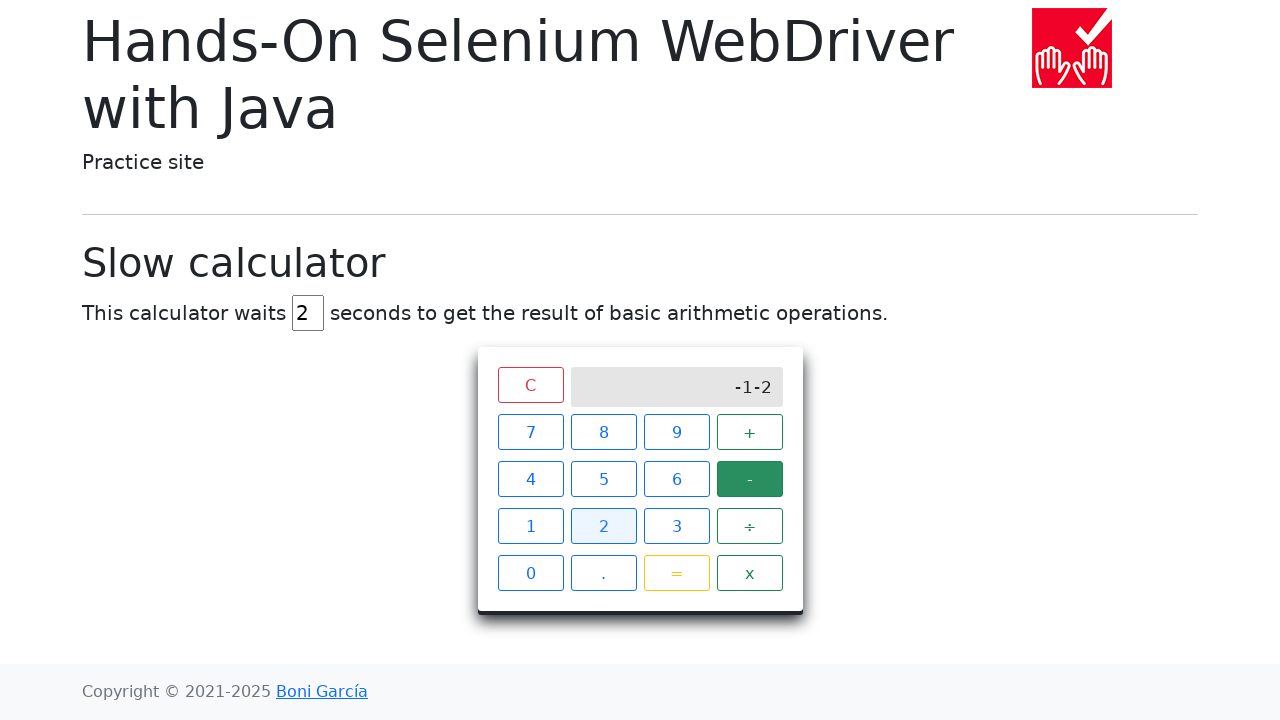

Clicked equals button to perform calculation at (676, 573) on xpath=//div[@class='keys']/span[text()='=']
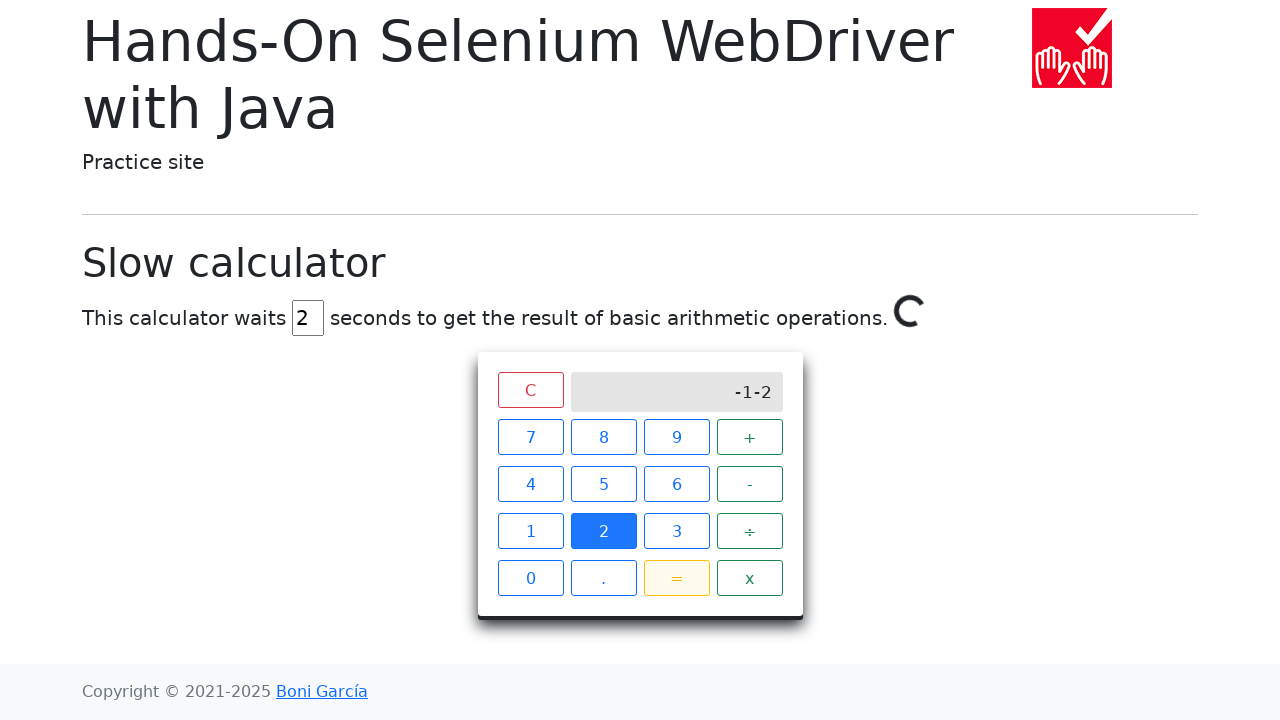

Waited for calculation spinner to disappear
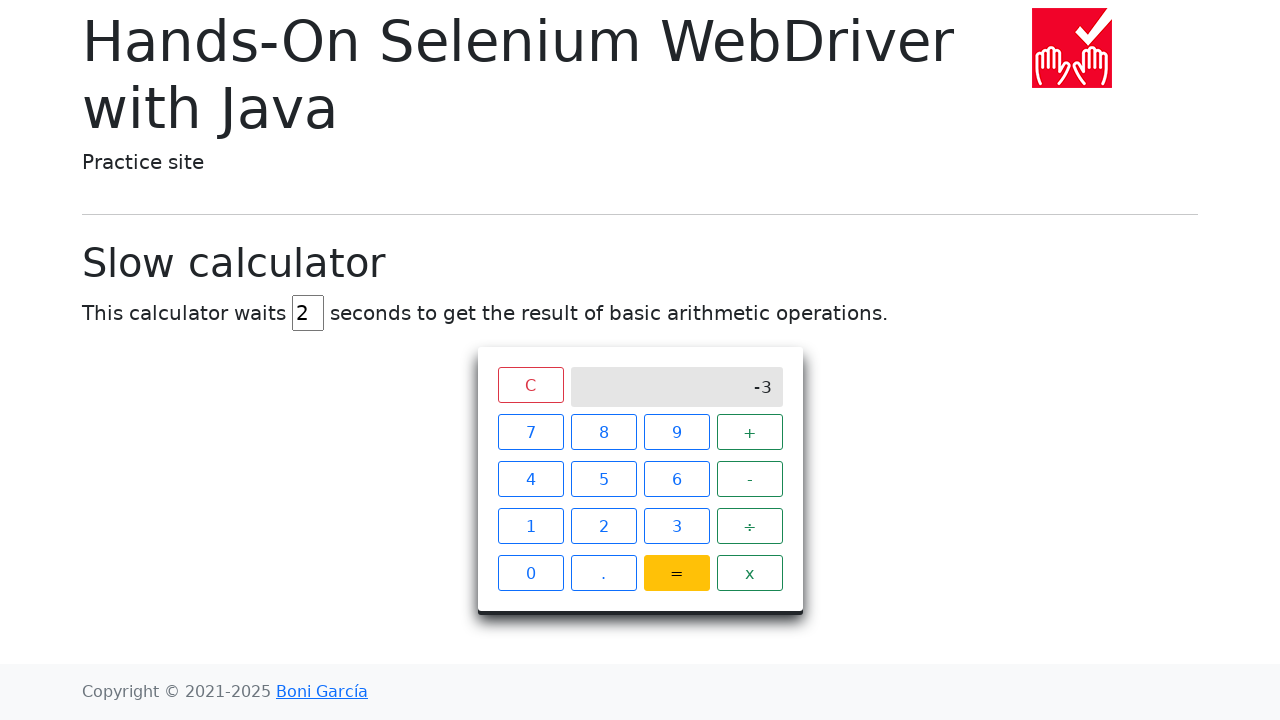

Located result display element
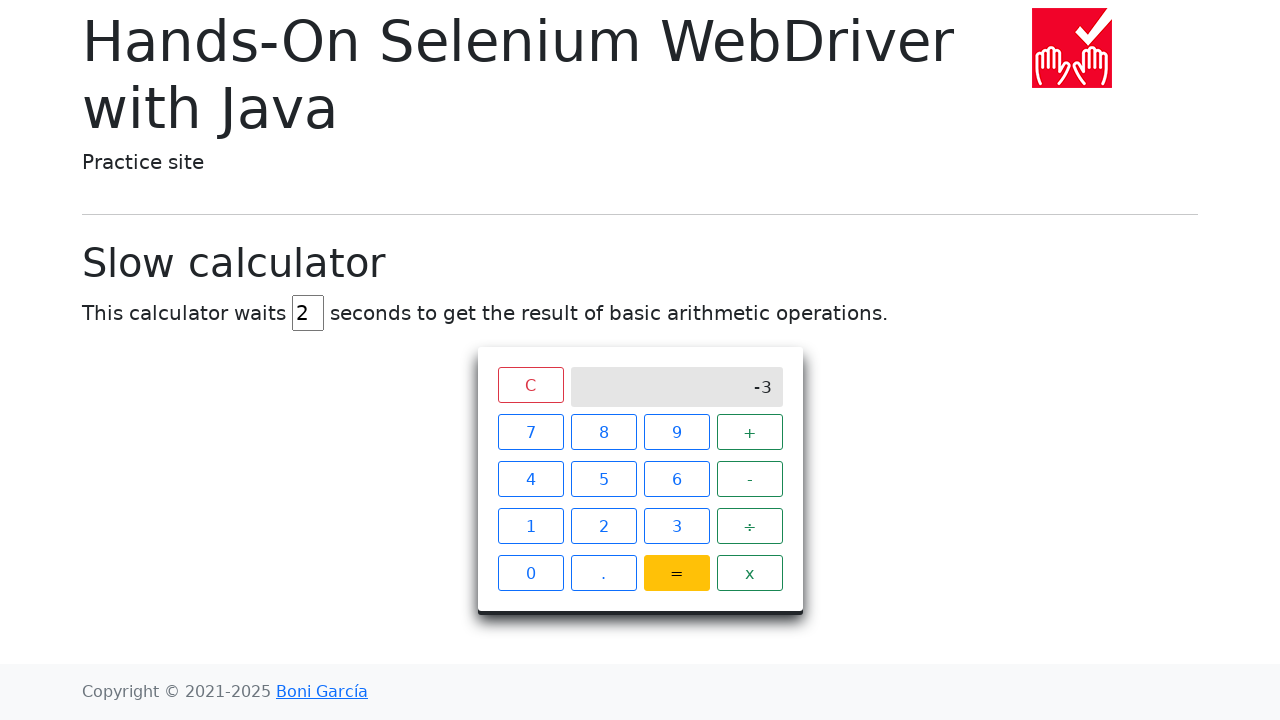

Verified calculation result is -3
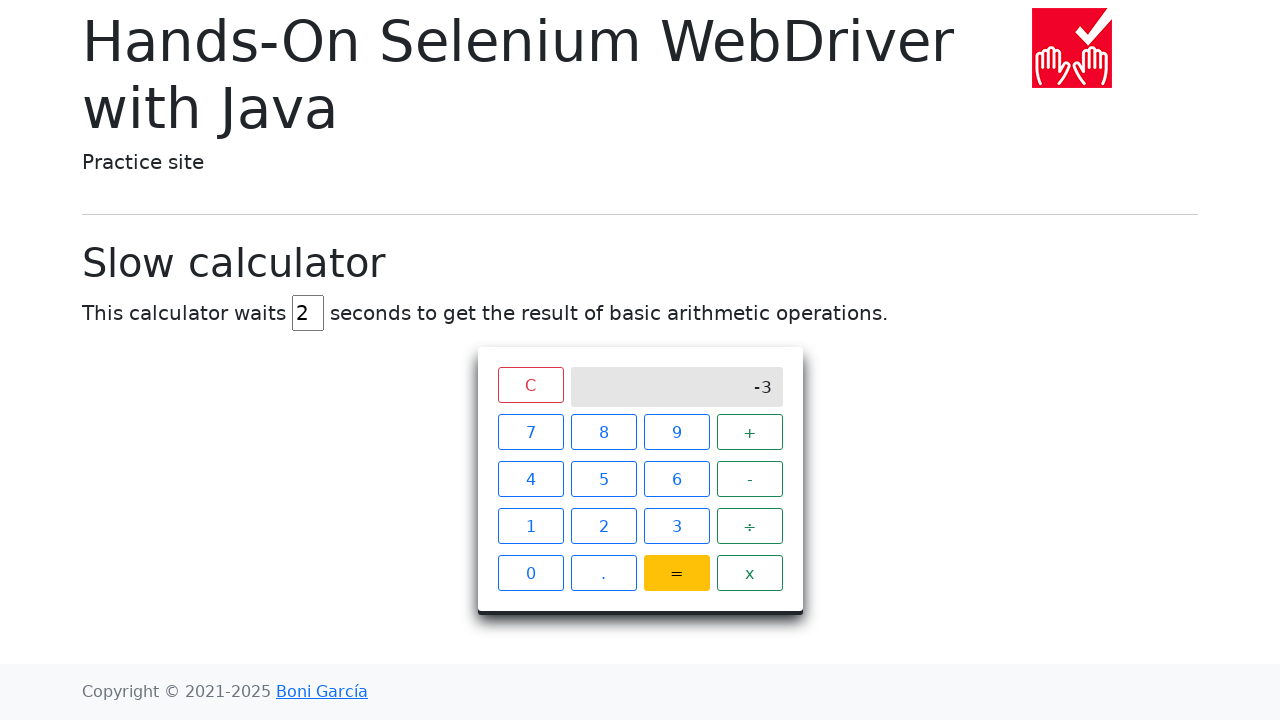

Clicked clear button to reset calculator at (530, 385) on xpath=//div[@class='top']/span
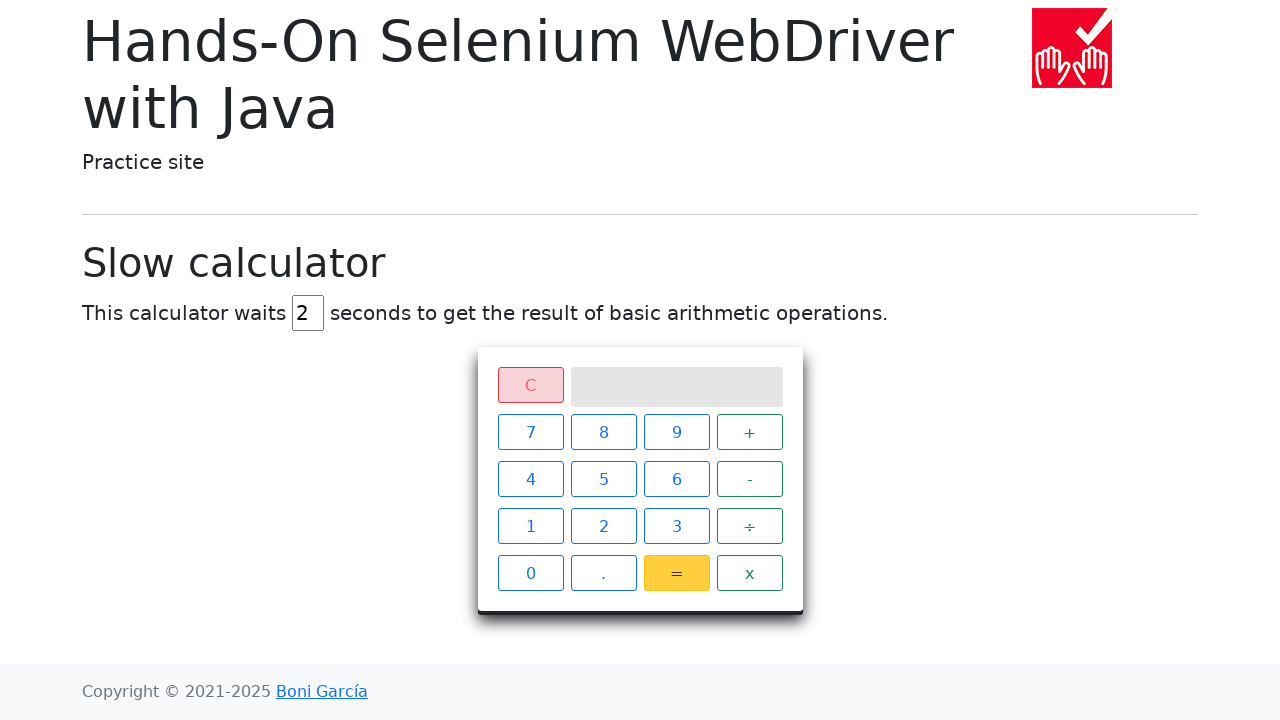

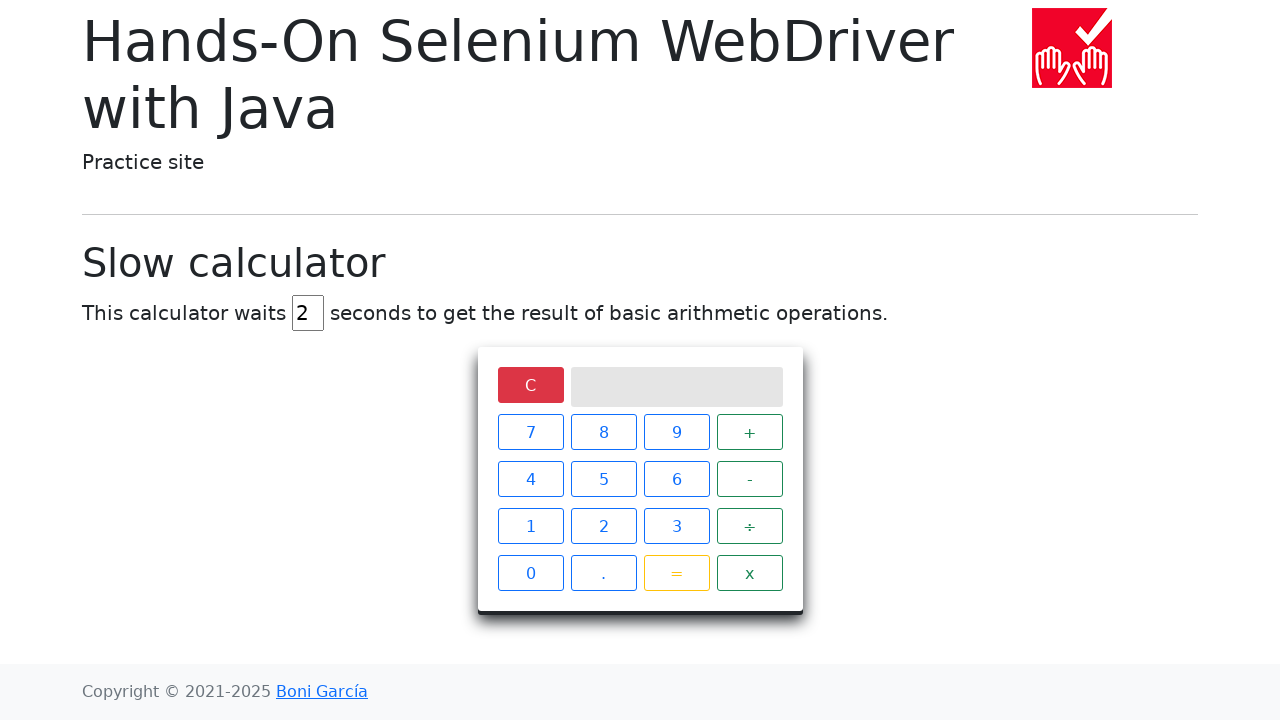